Tests dynamic loading functionality by clicking a start button and waiting for content to appear

Starting URL: https://the-internet.herokuapp.com/dynamic_loading/1

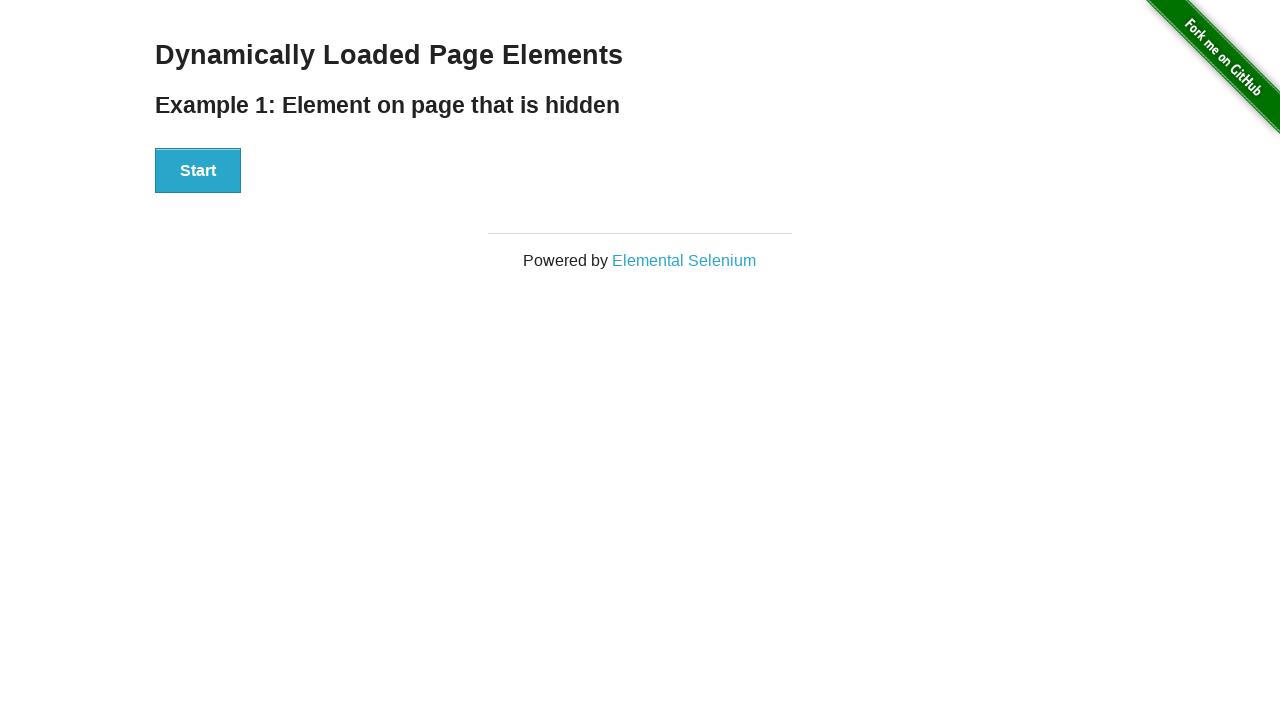

Clicked start button to trigger dynamic loading at (198, 171) on xpath=//div[@id='start']//button
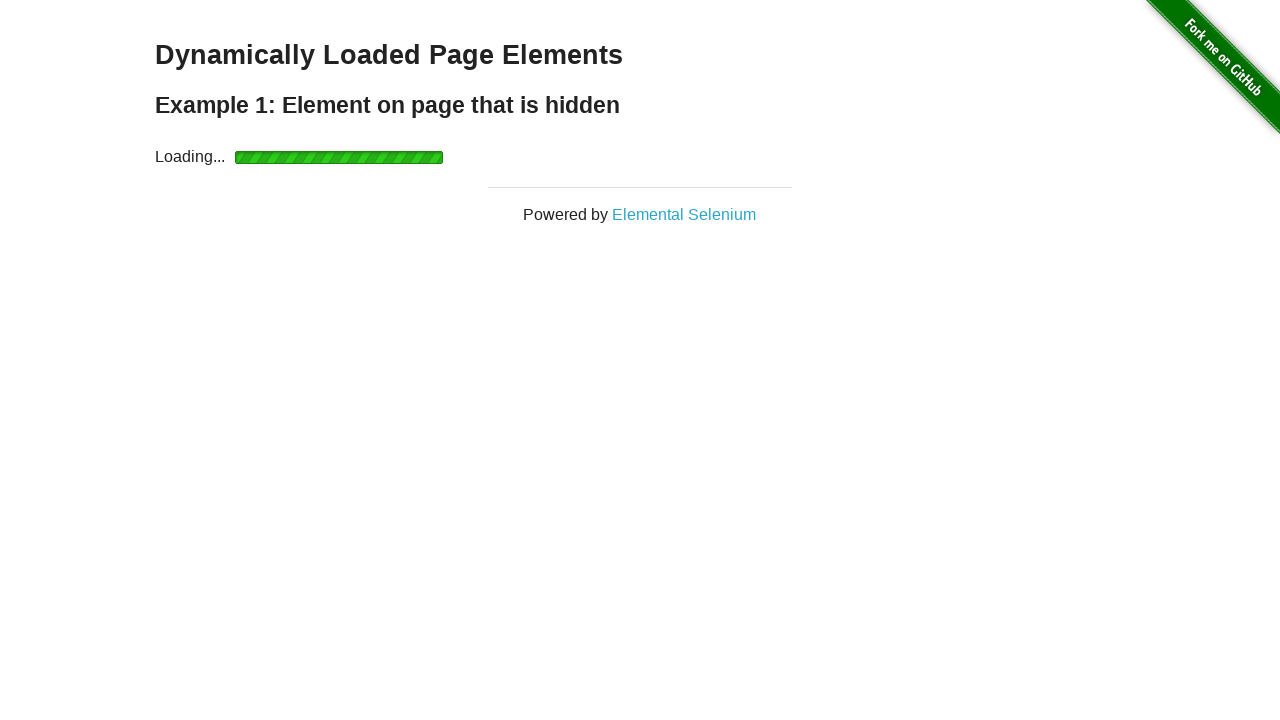

Waited for dynamically loaded content to appear
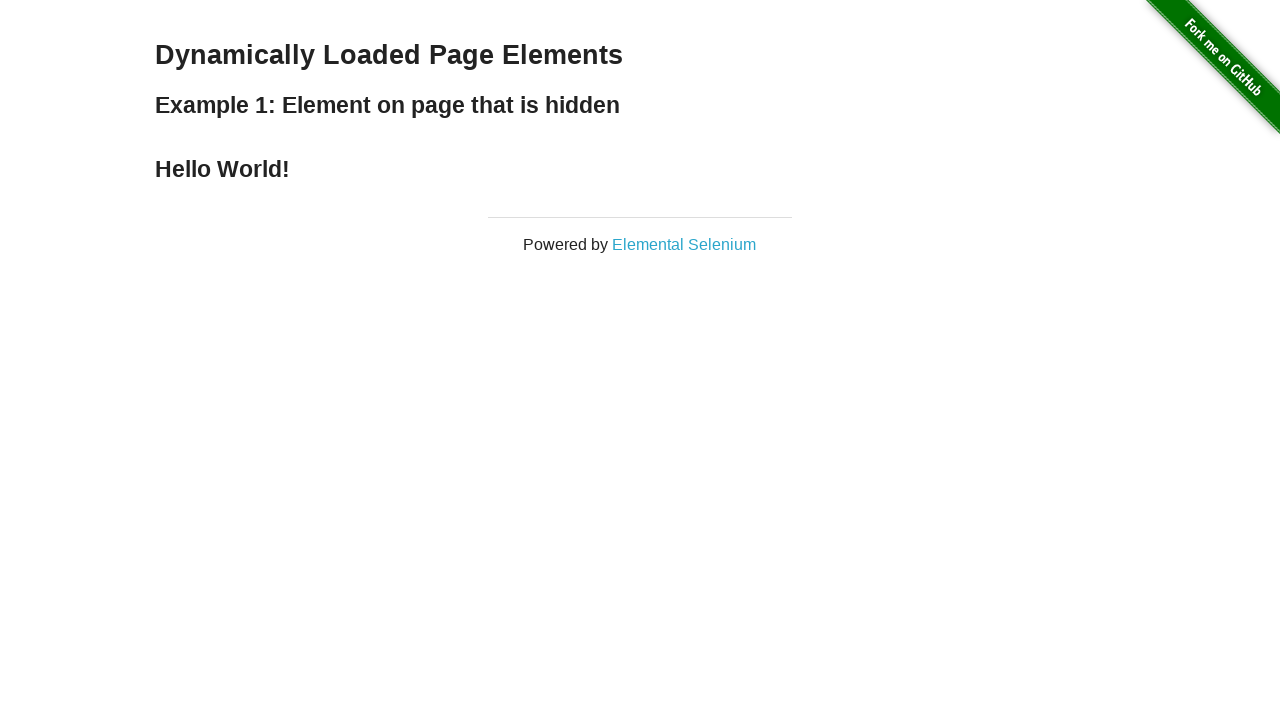

Retrieved finish text: 'Hello World!'
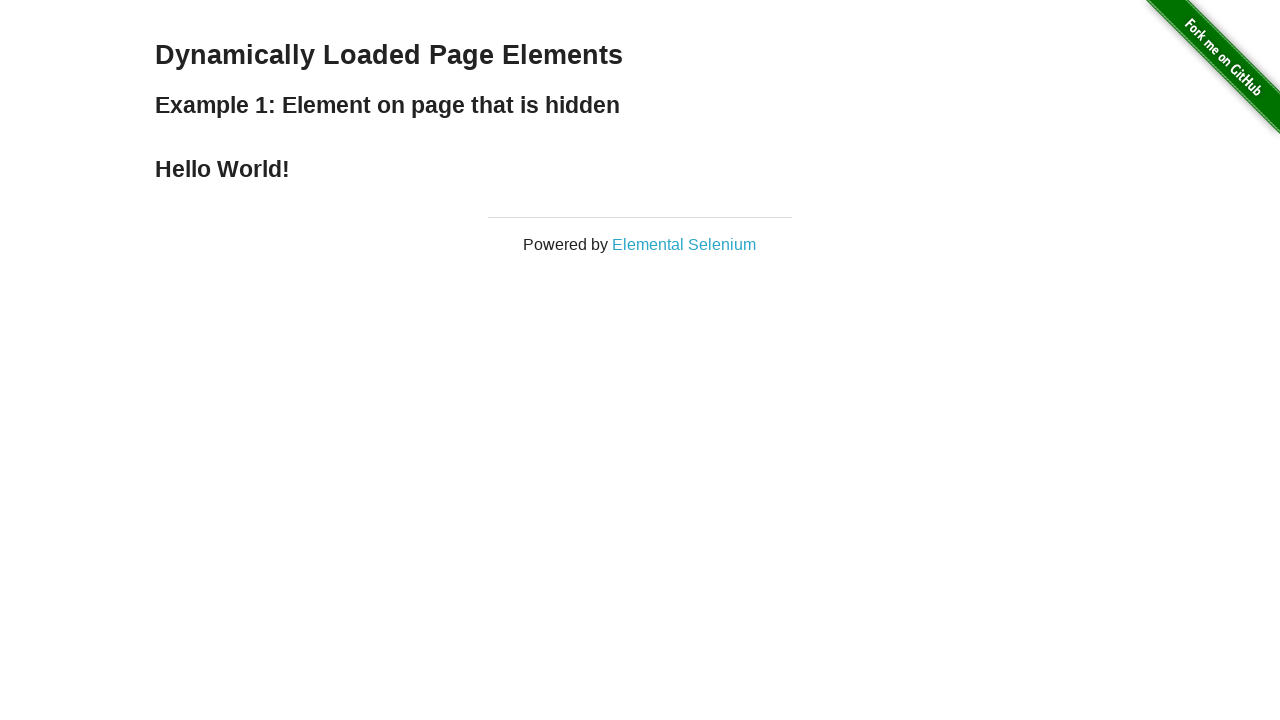

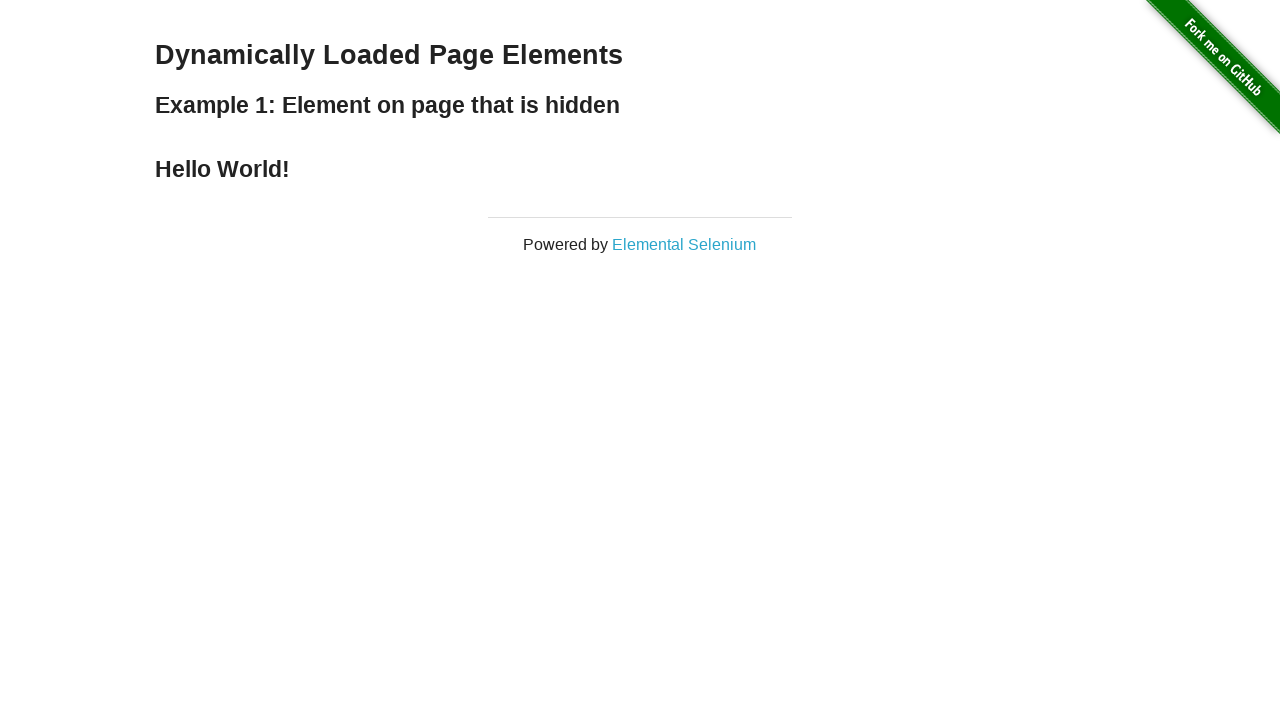